Tests a math quiz page by reading a value, calculating a mathematical function, and verifying the state of radio buttons and submit button attributes

Starting URL: http://suninjuly.github.io/math.html

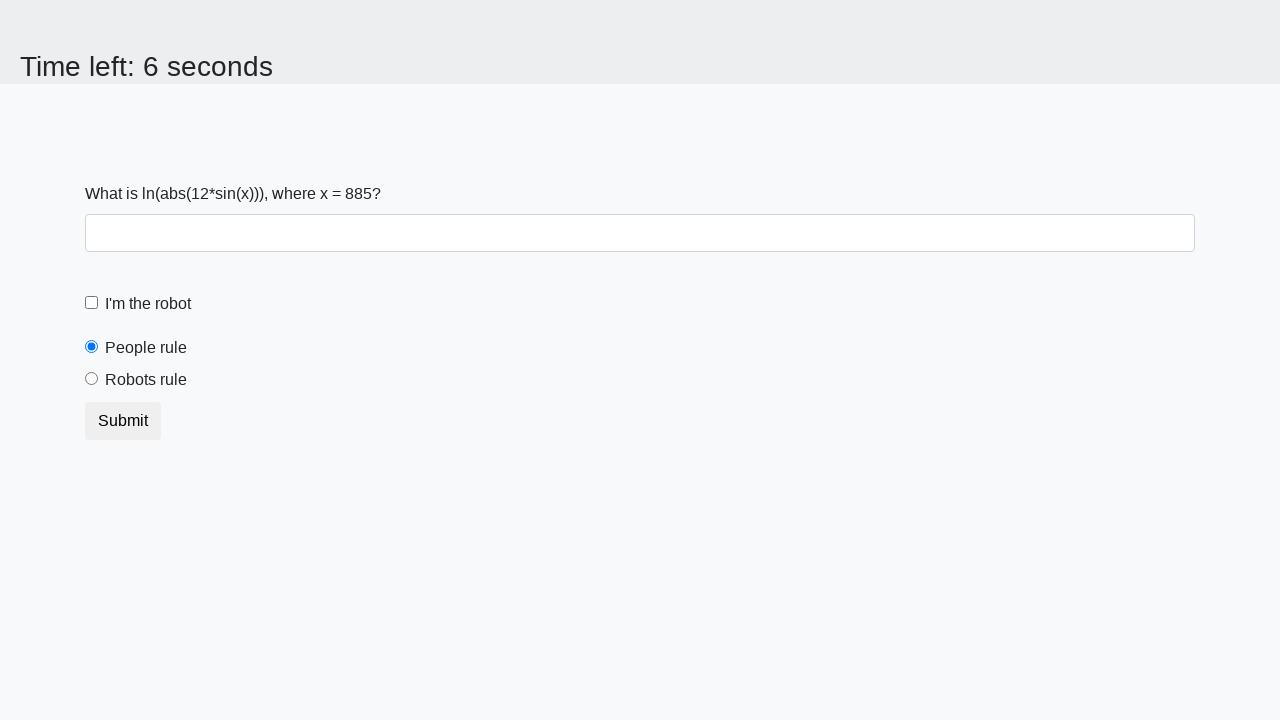

Read x value from #input_value element
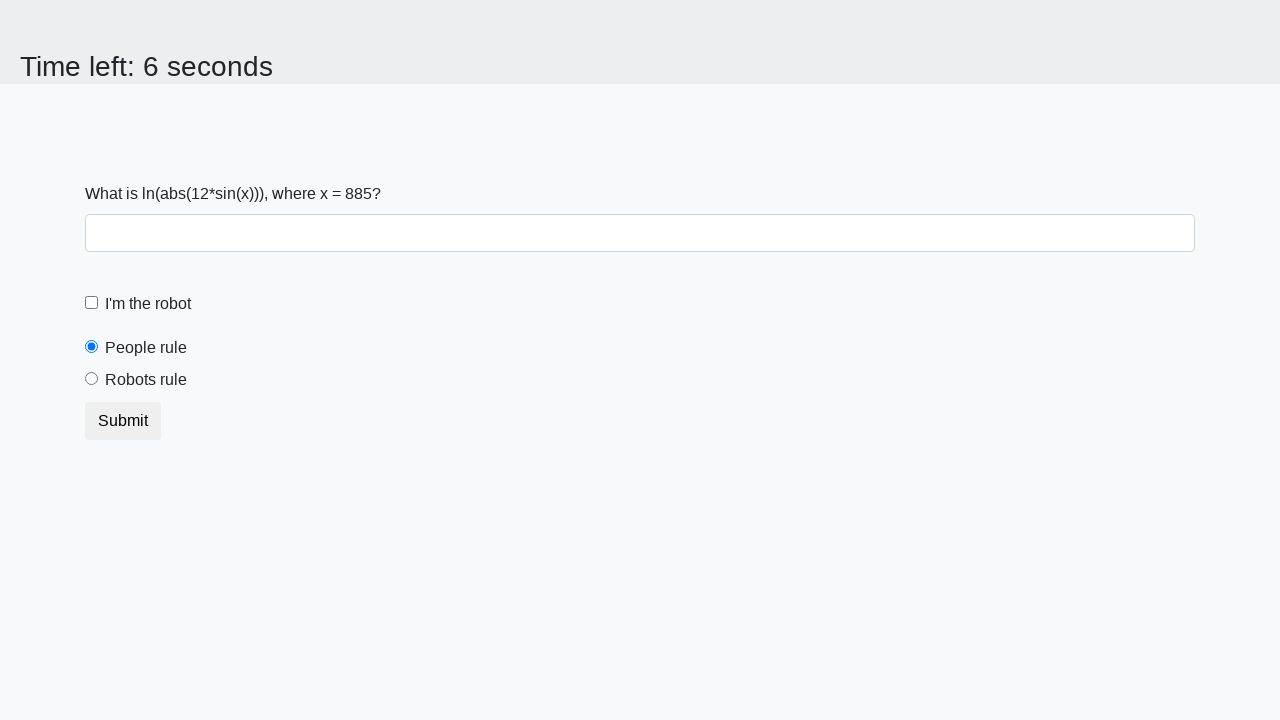

Calculated y = log(abs(12*sin(885))) = 2.263135296432584
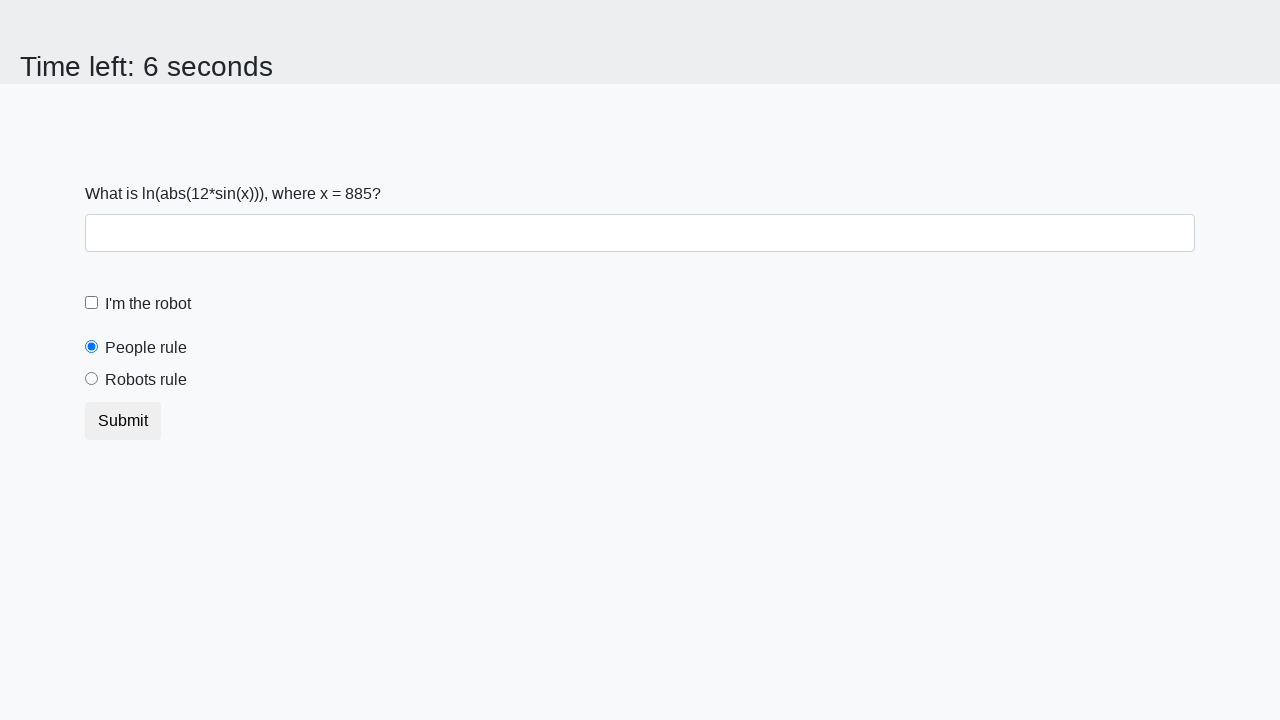

Located #peopleRule radio button element
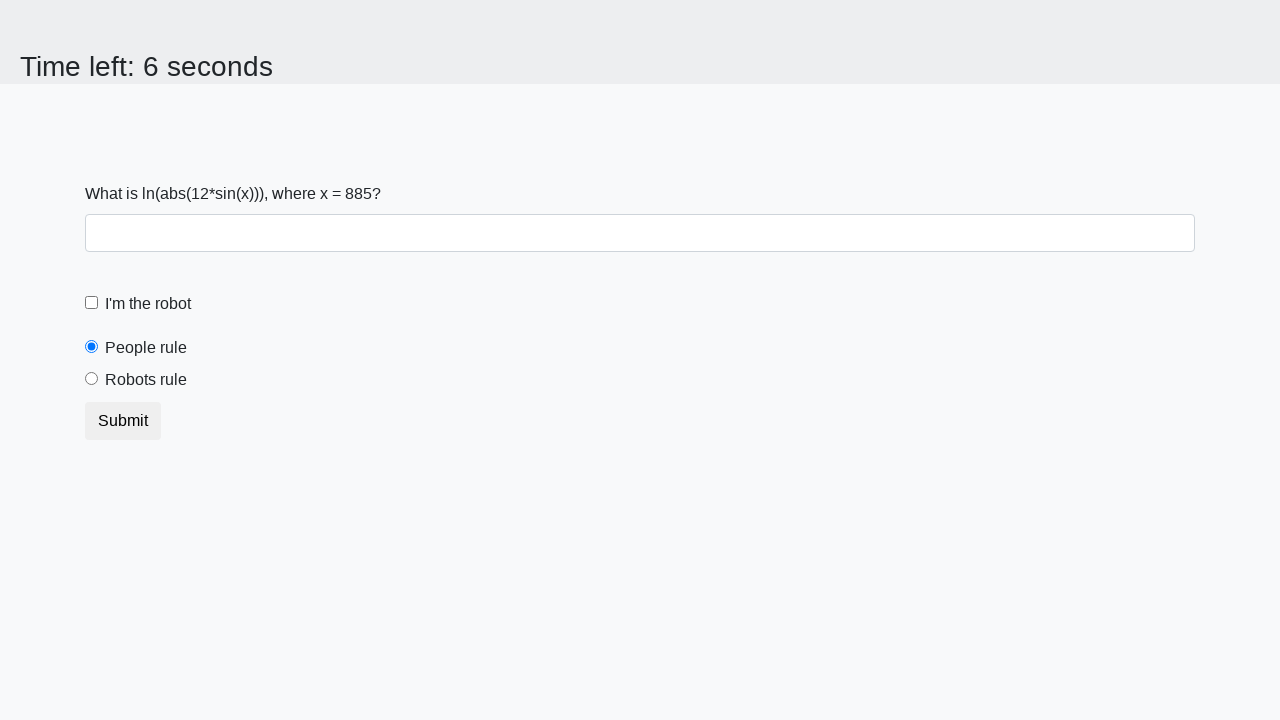

Checked #peopleRule 'checked' attribute: 
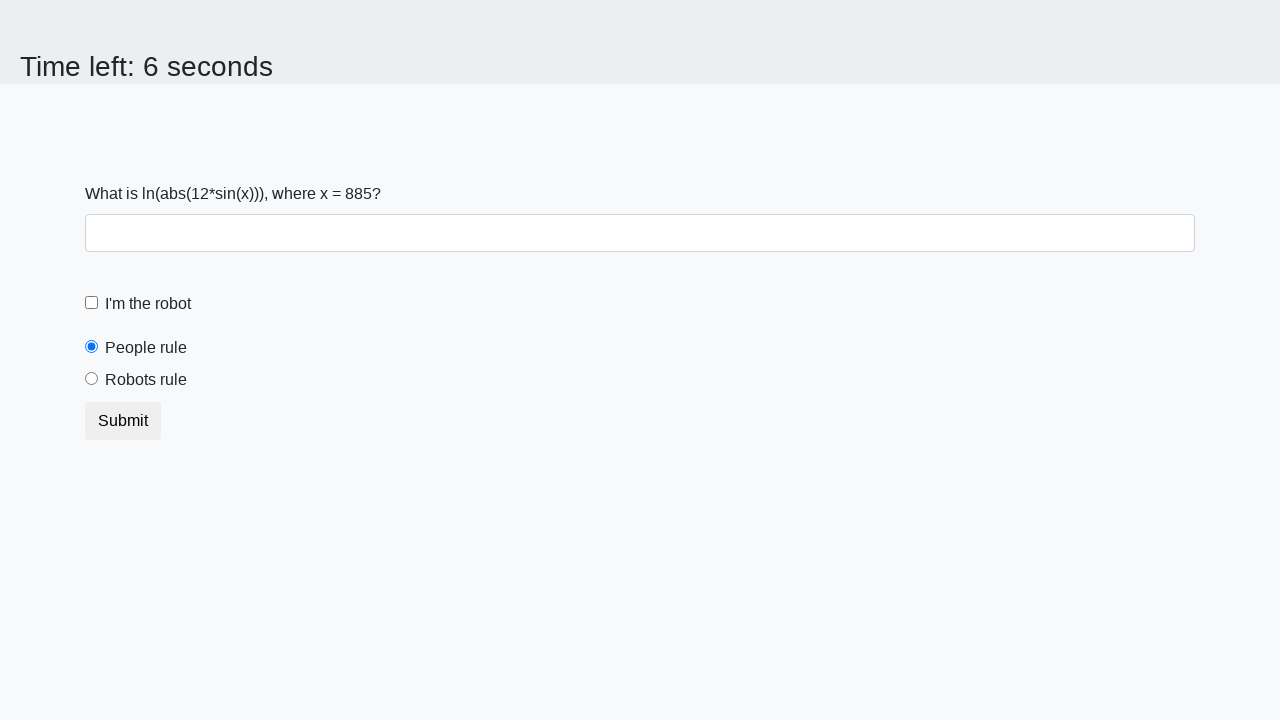

Asserted that #peopleRule is checked by default
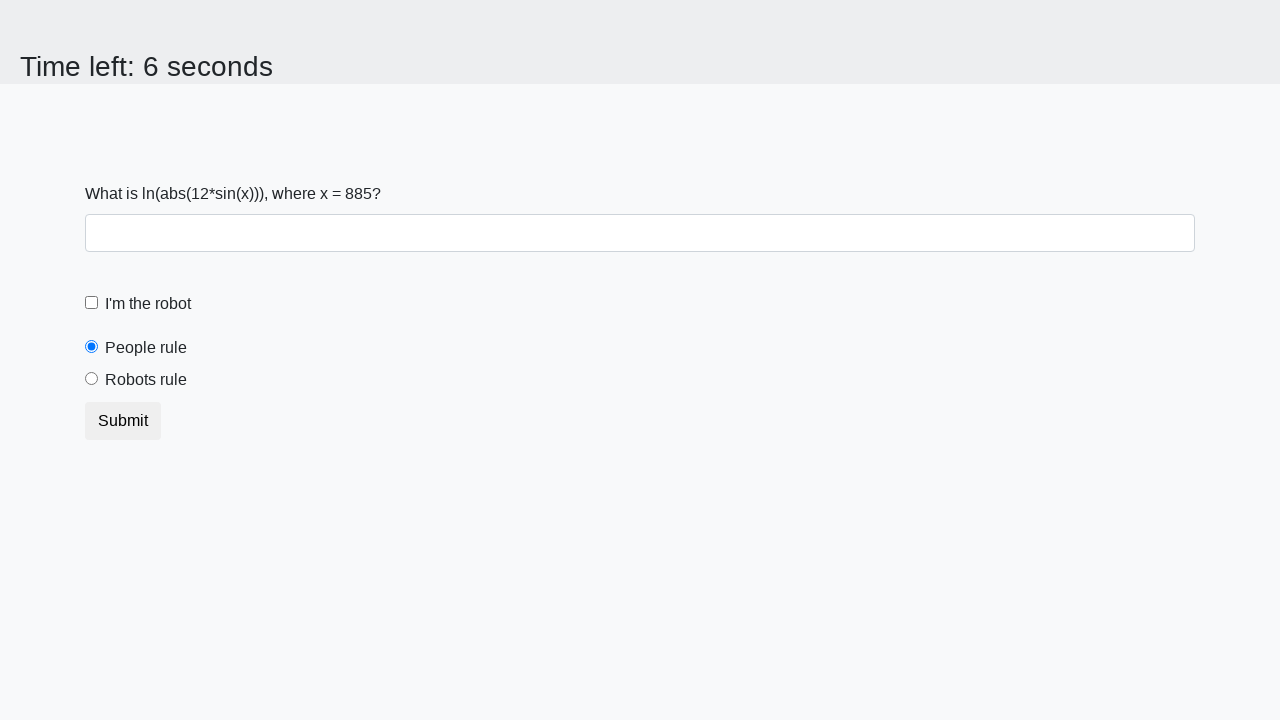

Located #robotsRule radio button element
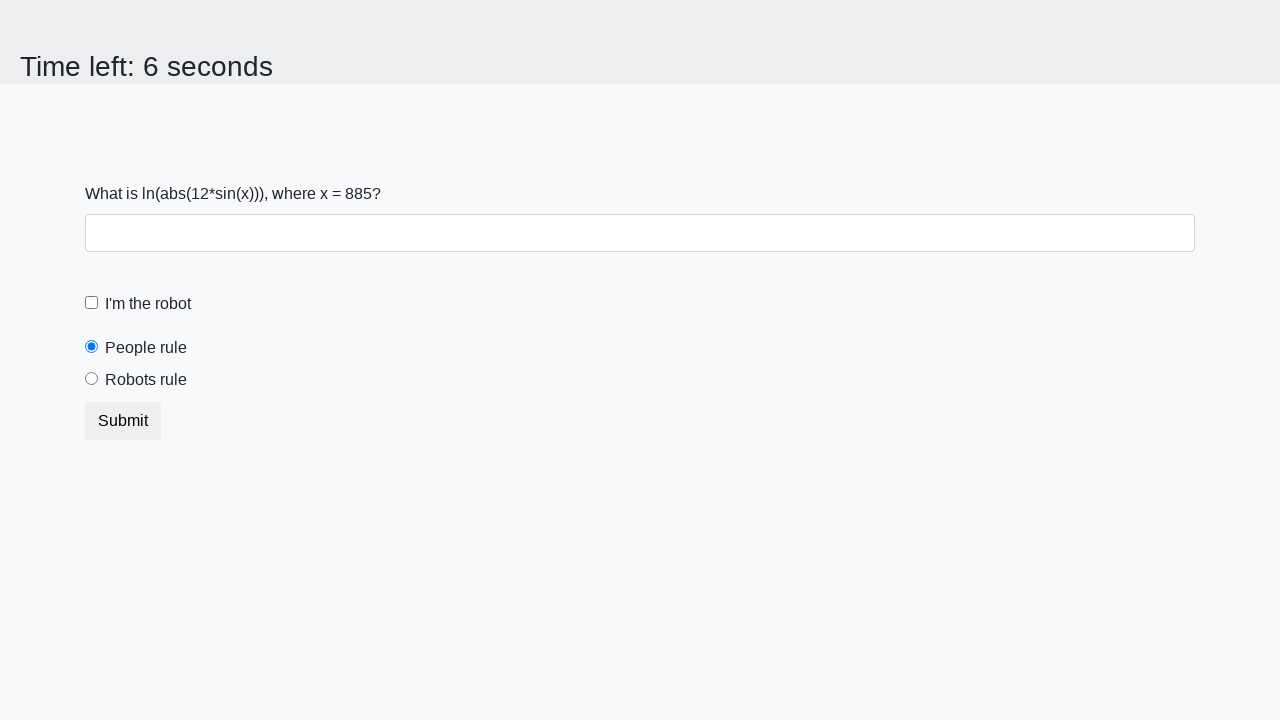

Checked #robotsRule 'checked' attribute: None
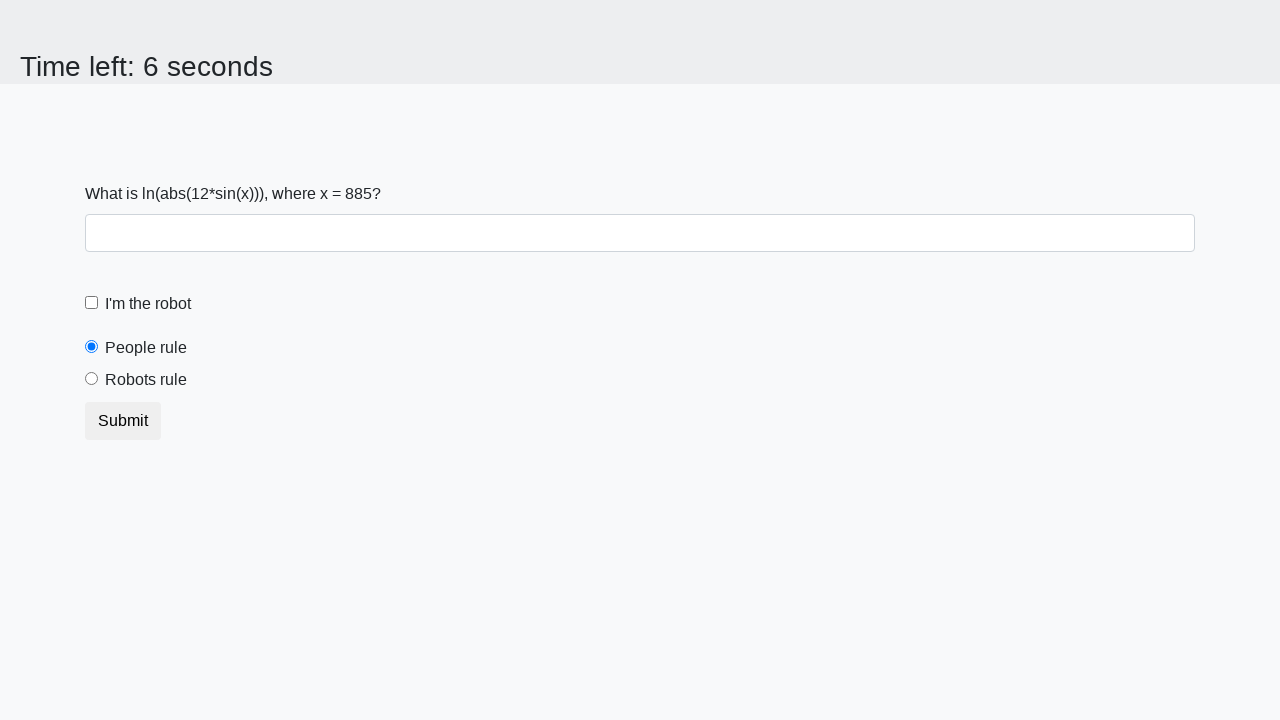

Asserted that #robotsRule is not checked
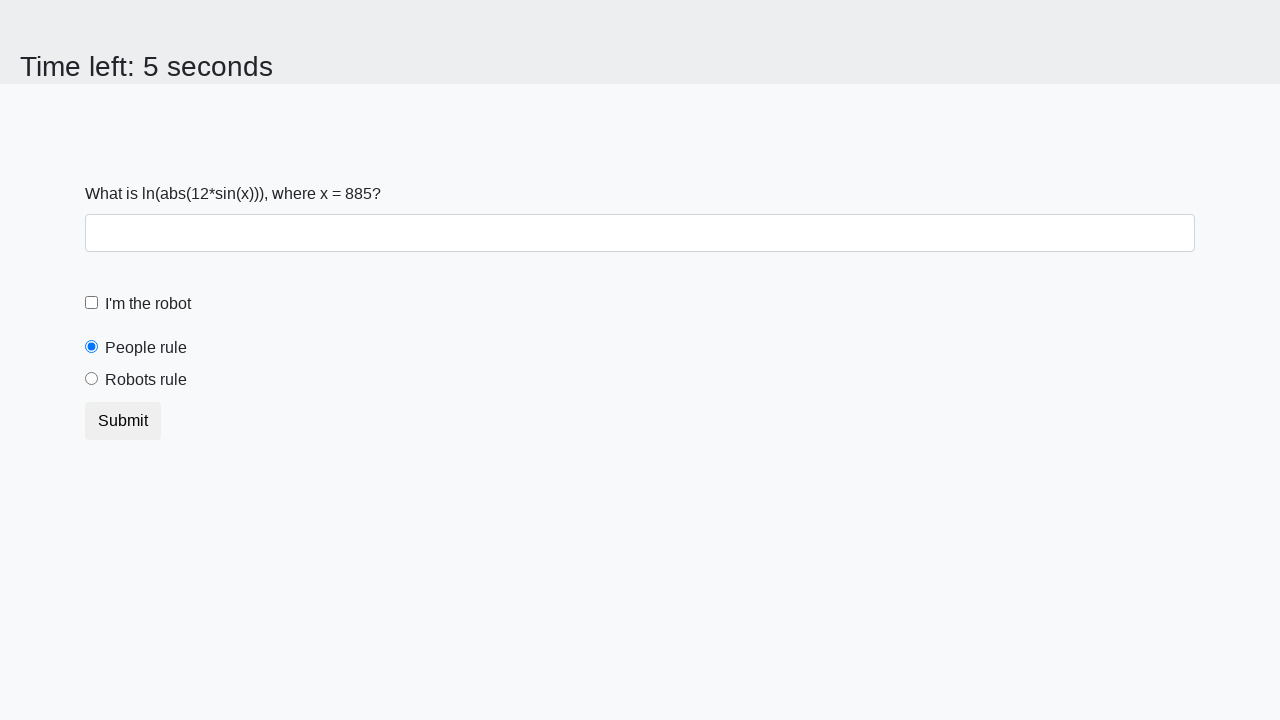

Located submit button with class 'btn'
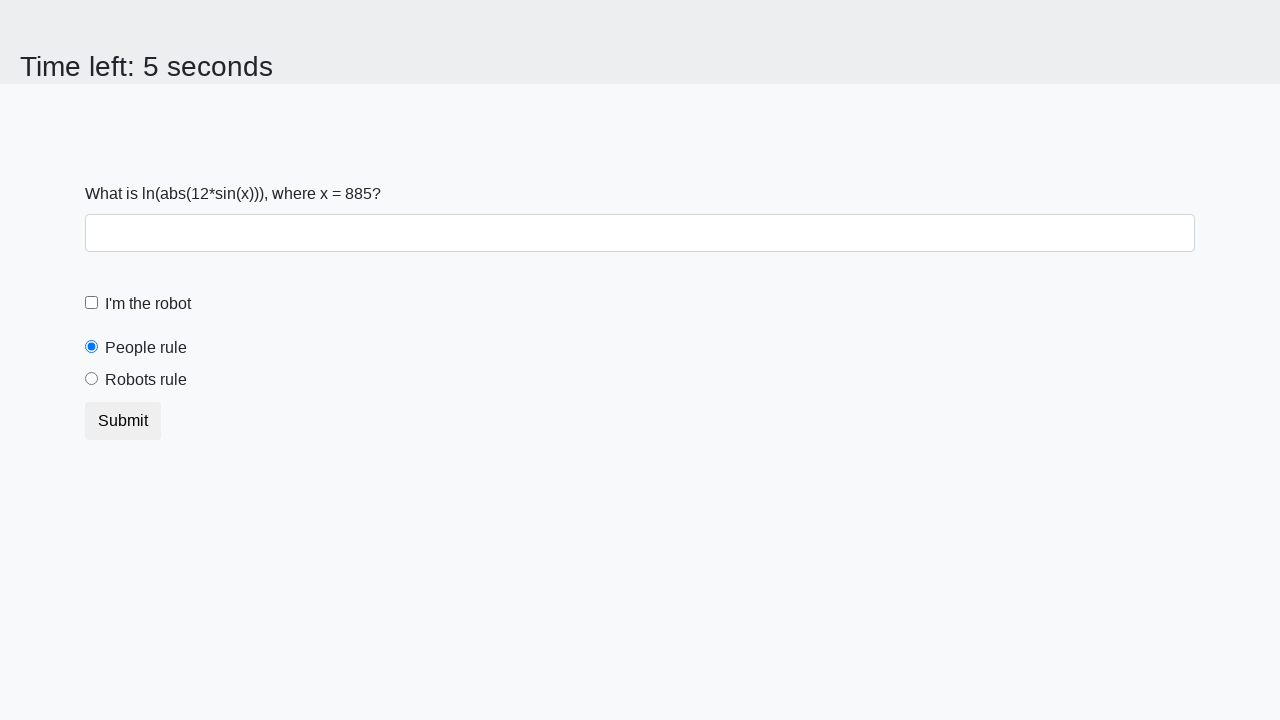

Checked submit button 'disabled' attribute: None
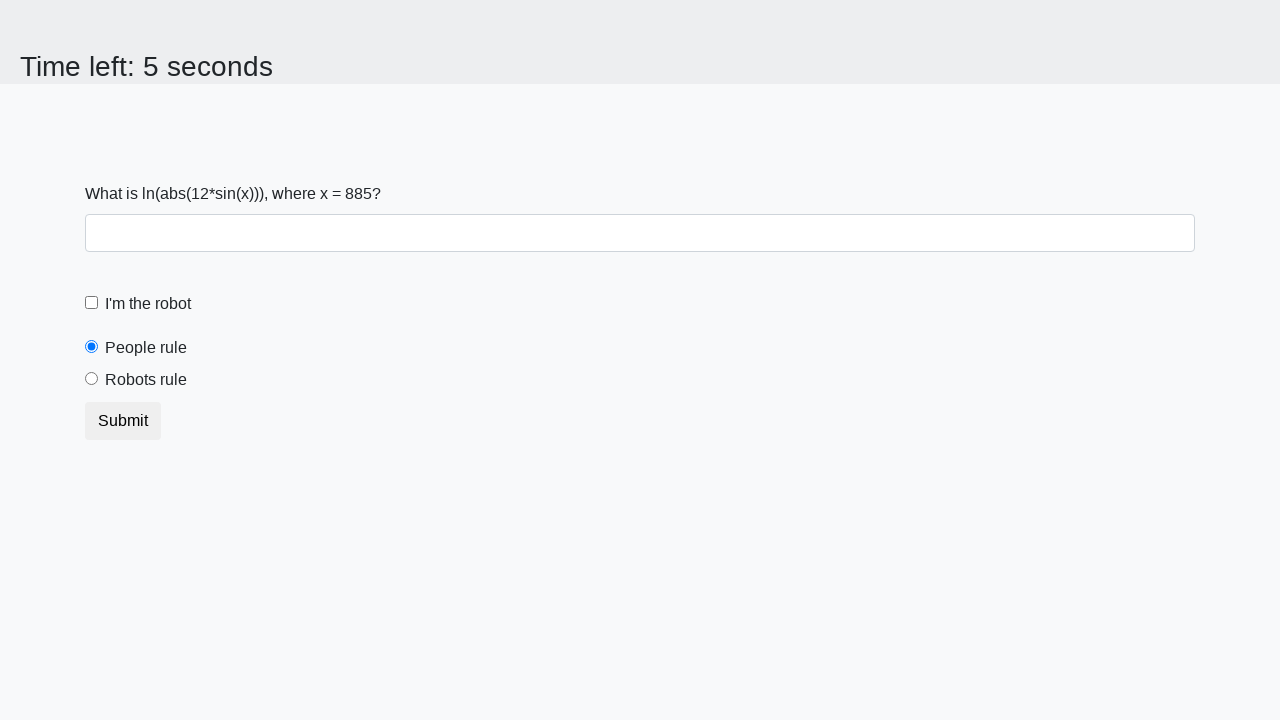

Waited 10 seconds
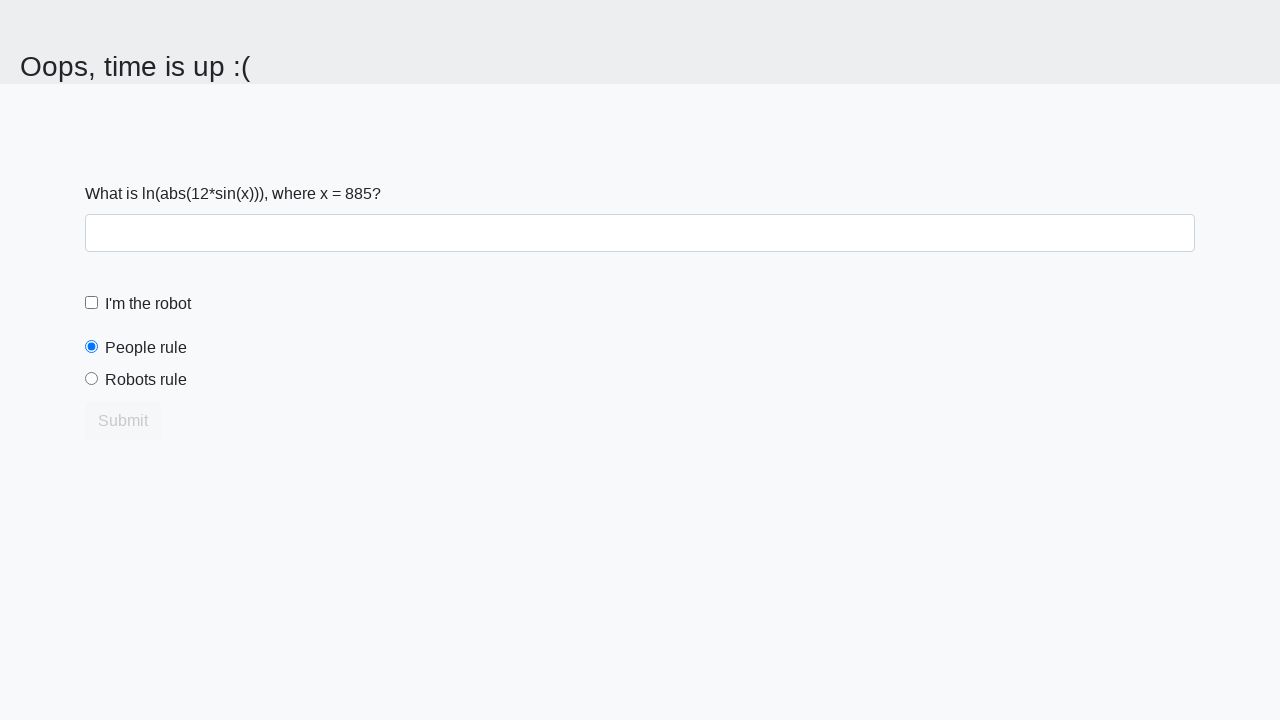

Checked submit button 'disabled' attribute after 10 seconds: disabled
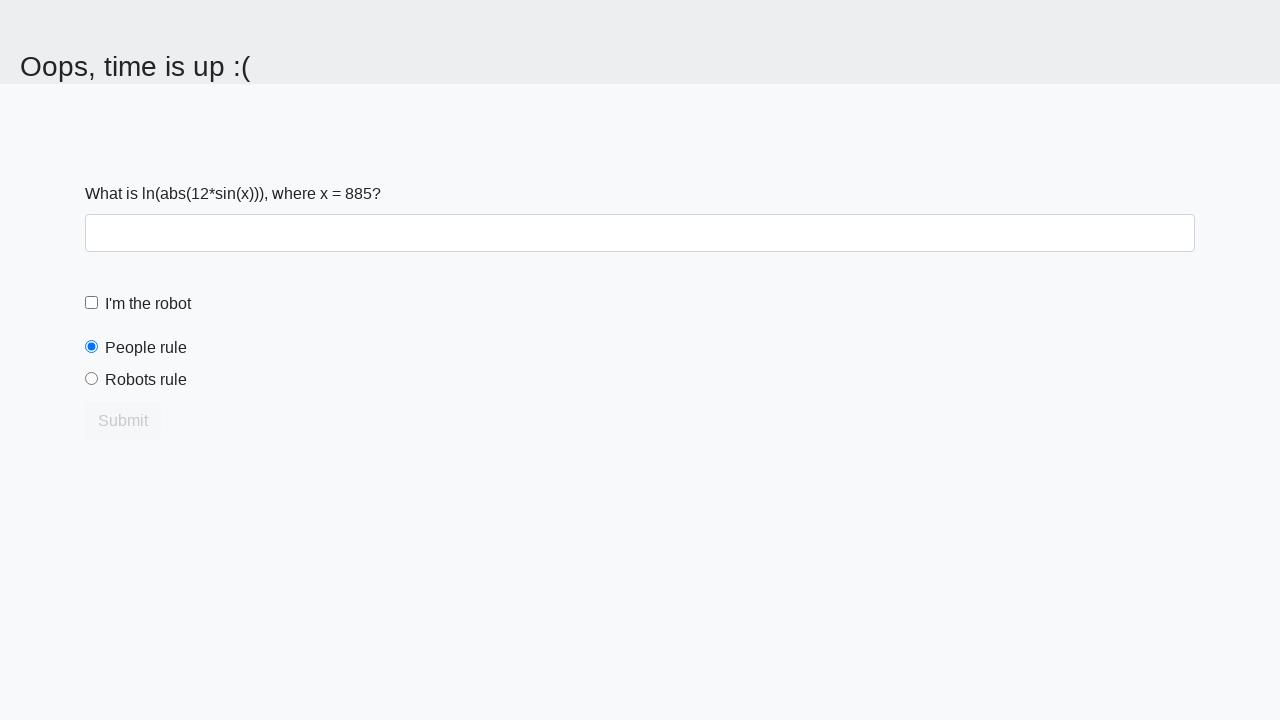

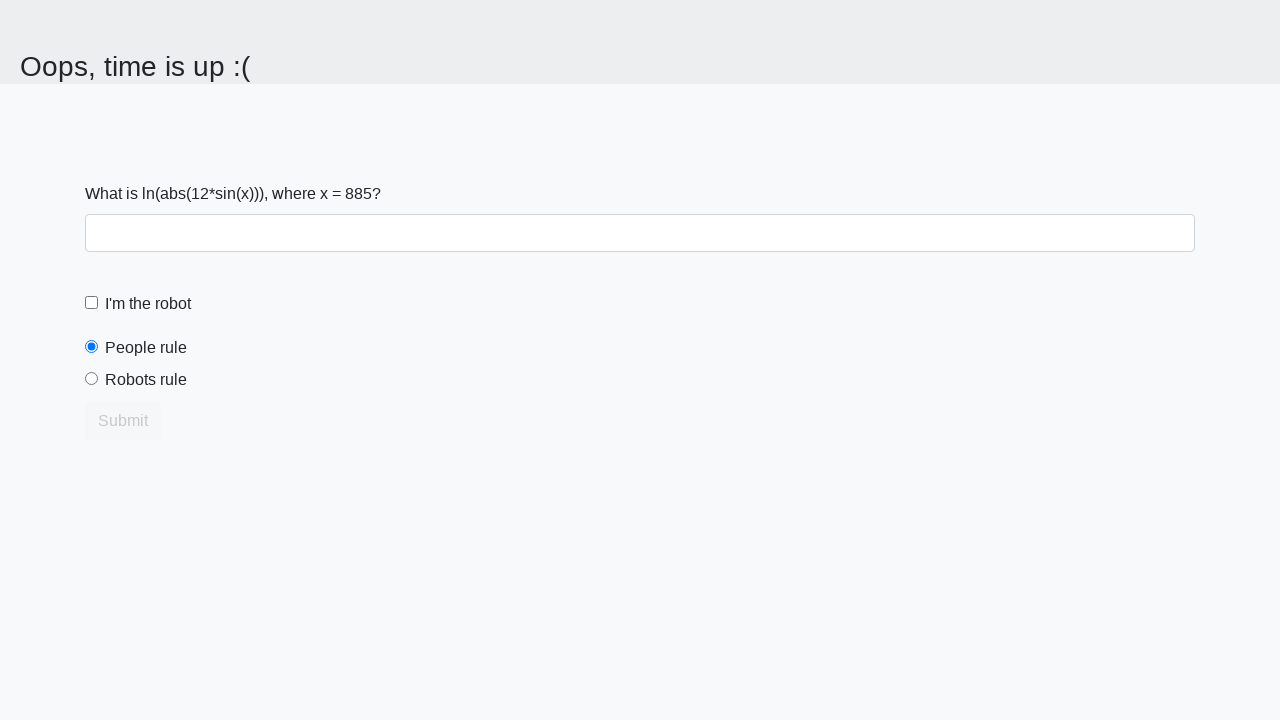